Opens all links in a specific section of the page in new tabs using Ctrl+Click, then iterates through all opened tabs to verify they loaded correctly

Starting URL: http://qaclickacademy.com/practice.php

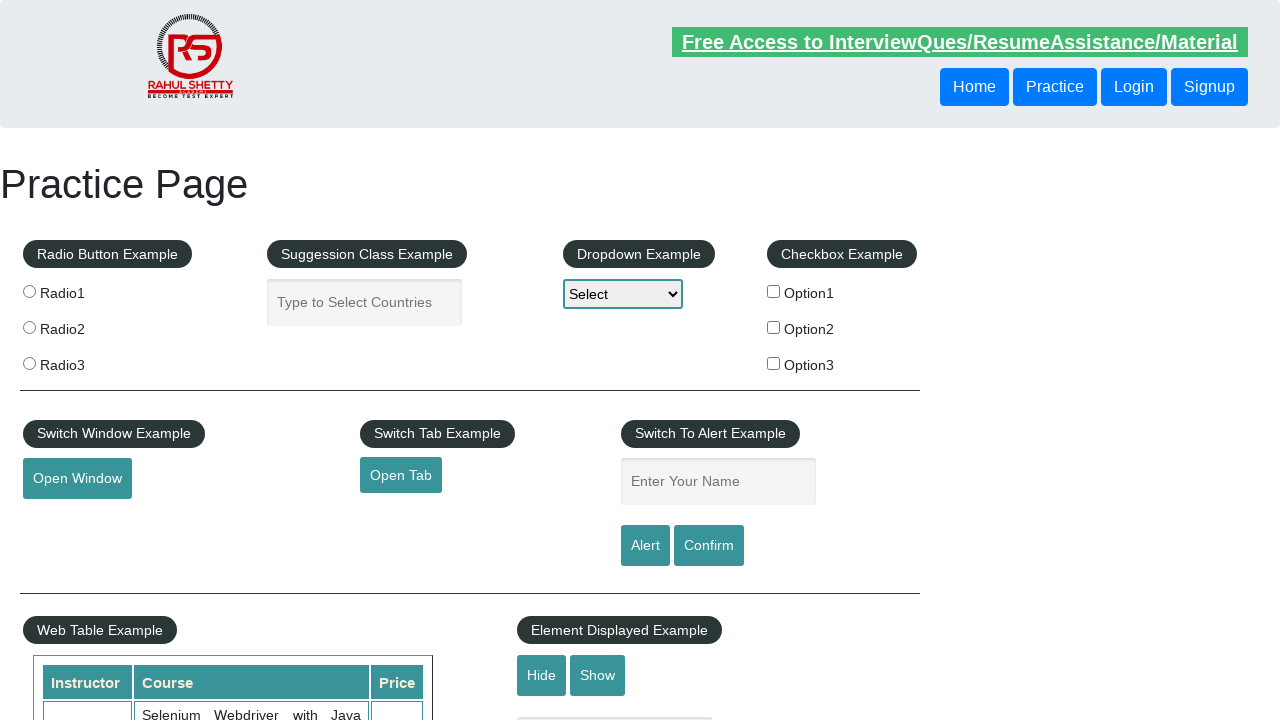

Located the container element with links using XPath
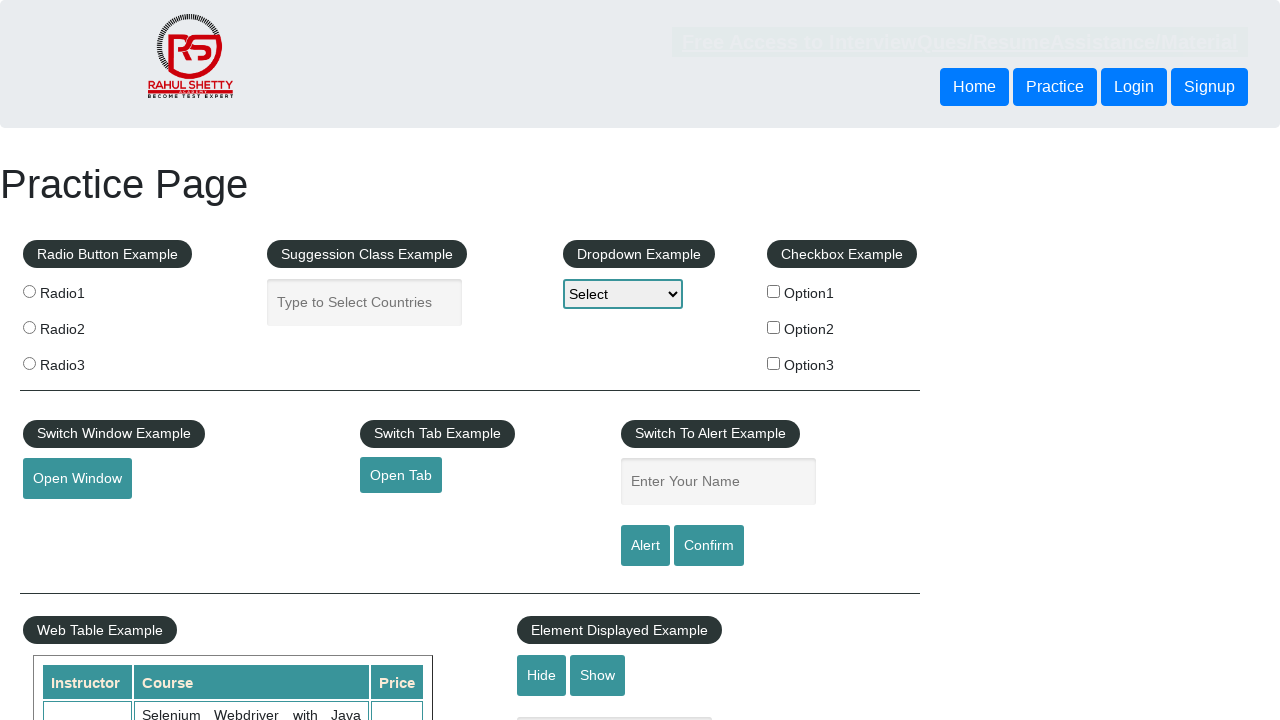

Retrieved all links within the container
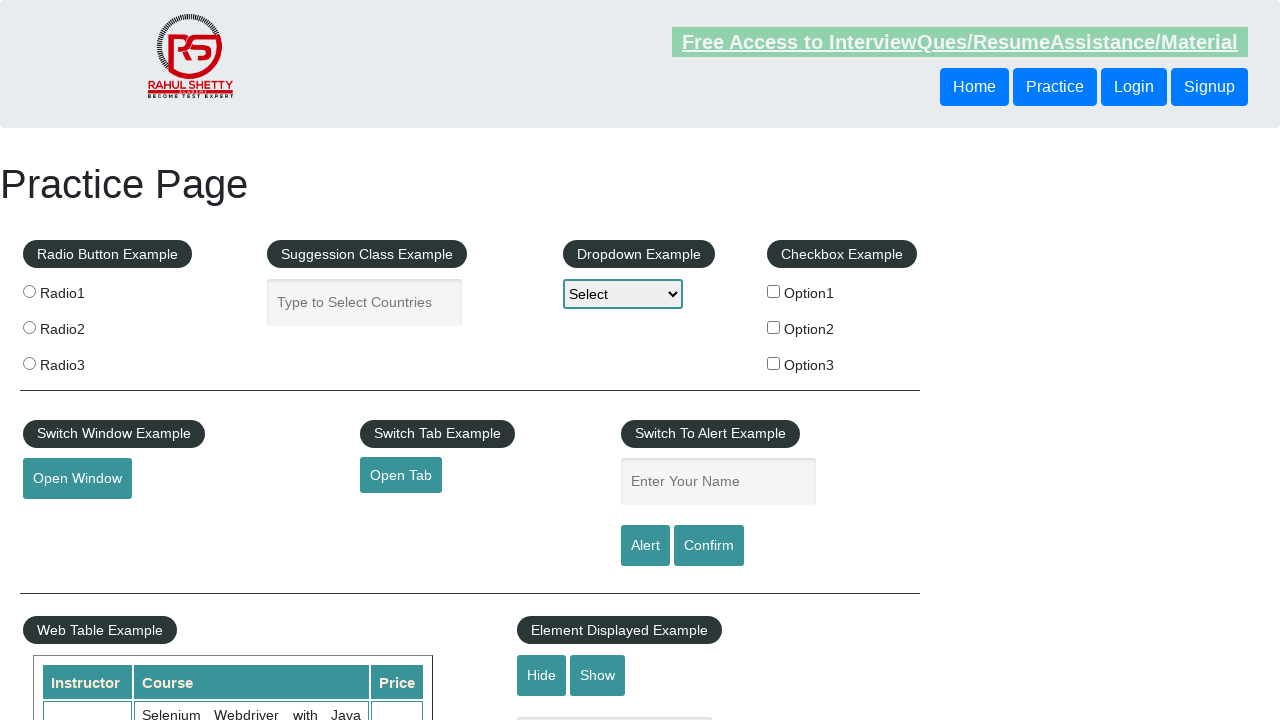

Stored the original browser context
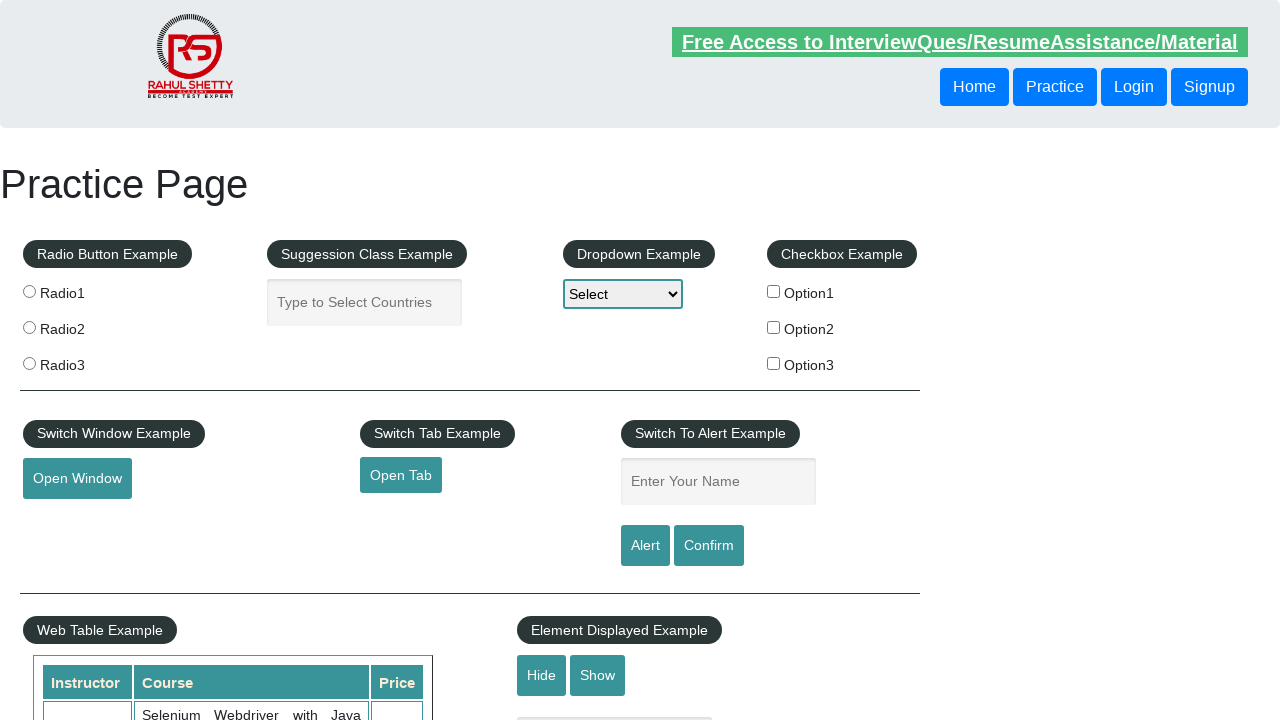

Opened a link in a new tab using Ctrl+Click at (157, 482) on xpath=//td[1]//ul[1] >> a >> nth=0
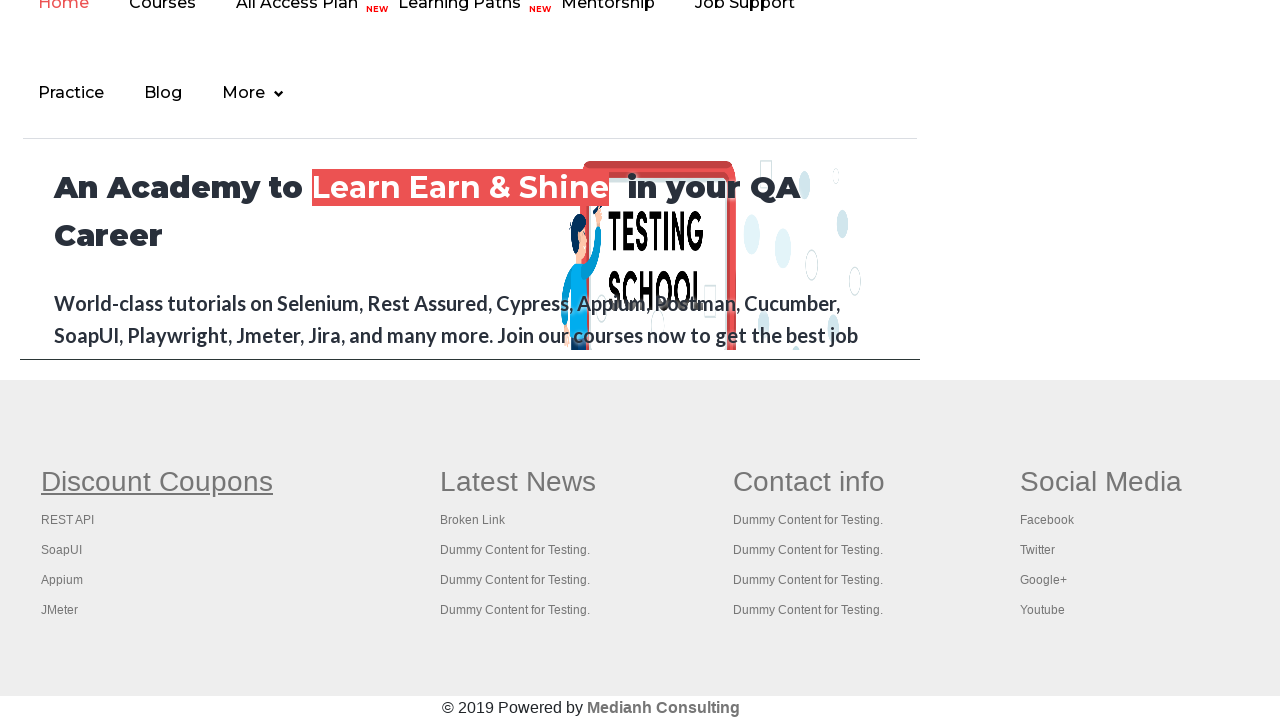

Waited 1 second before opening the next link
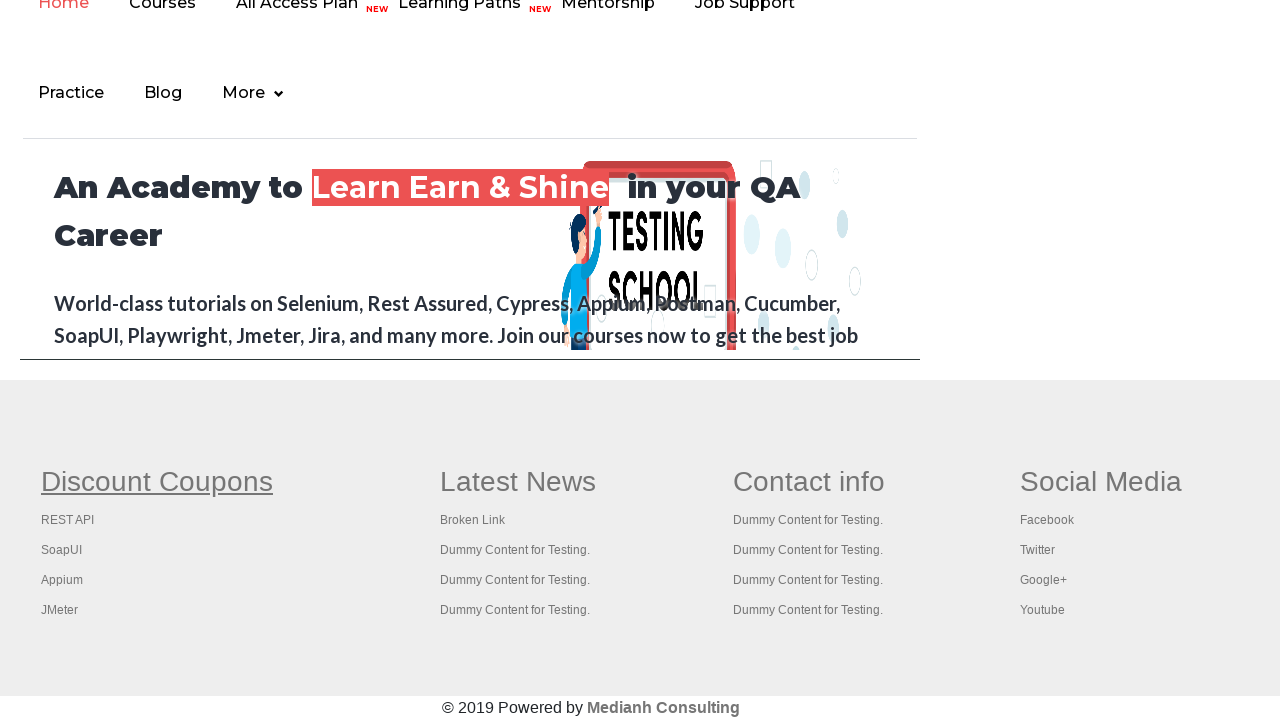

Opened a link in a new tab using Ctrl+Click at (68, 520) on xpath=//td[1]//ul[1] >> a >> nth=1
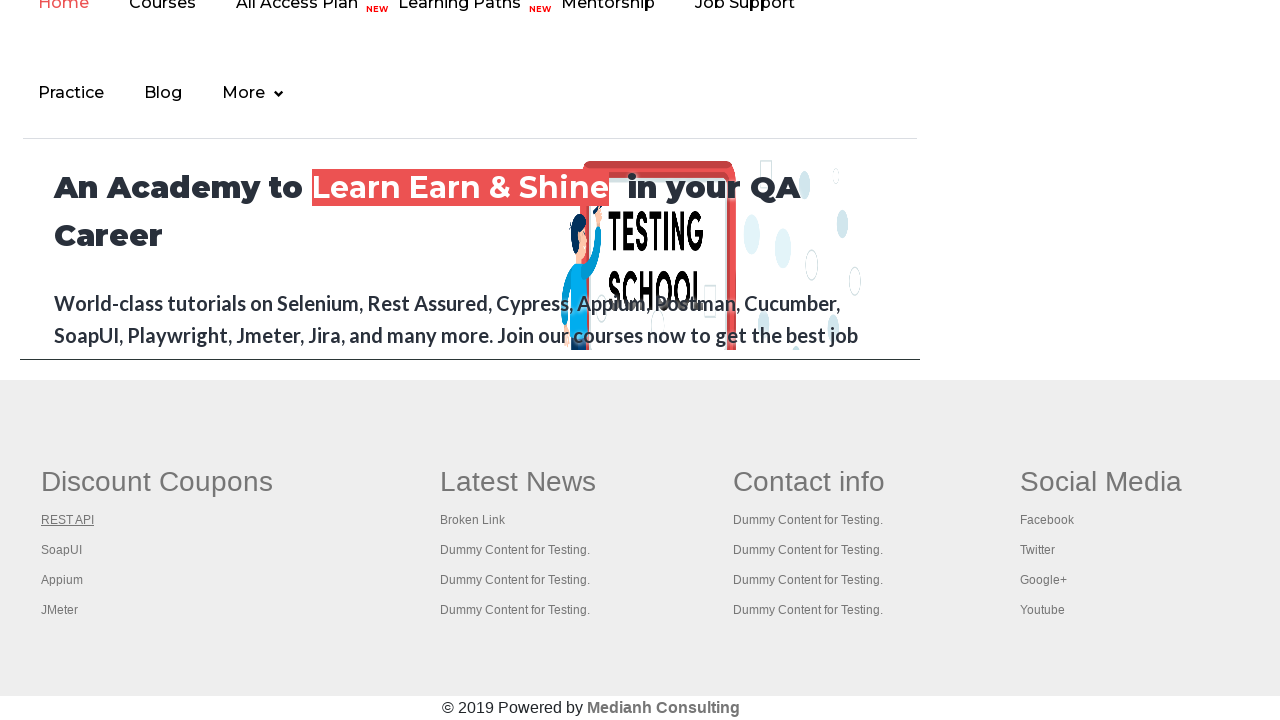

Waited 1 second before opening the next link
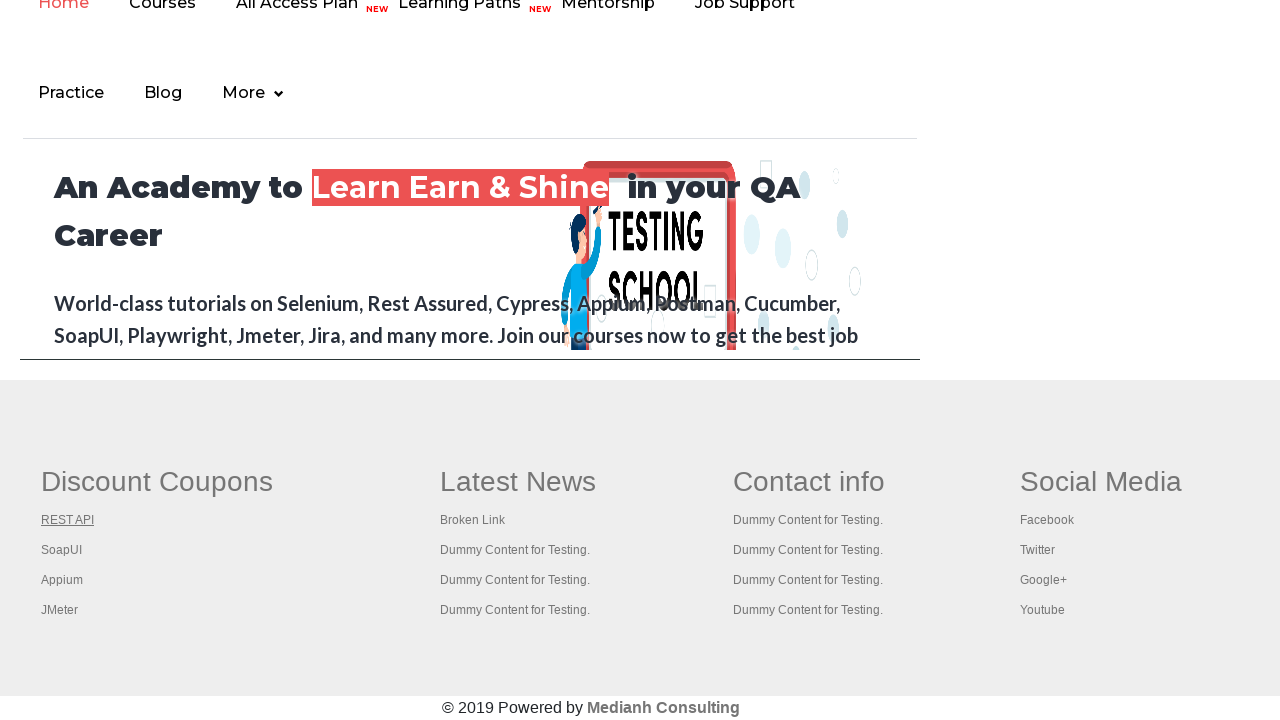

Opened a link in a new tab using Ctrl+Click at (62, 550) on xpath=//td[1]//ul[1] >> a >> nth=2
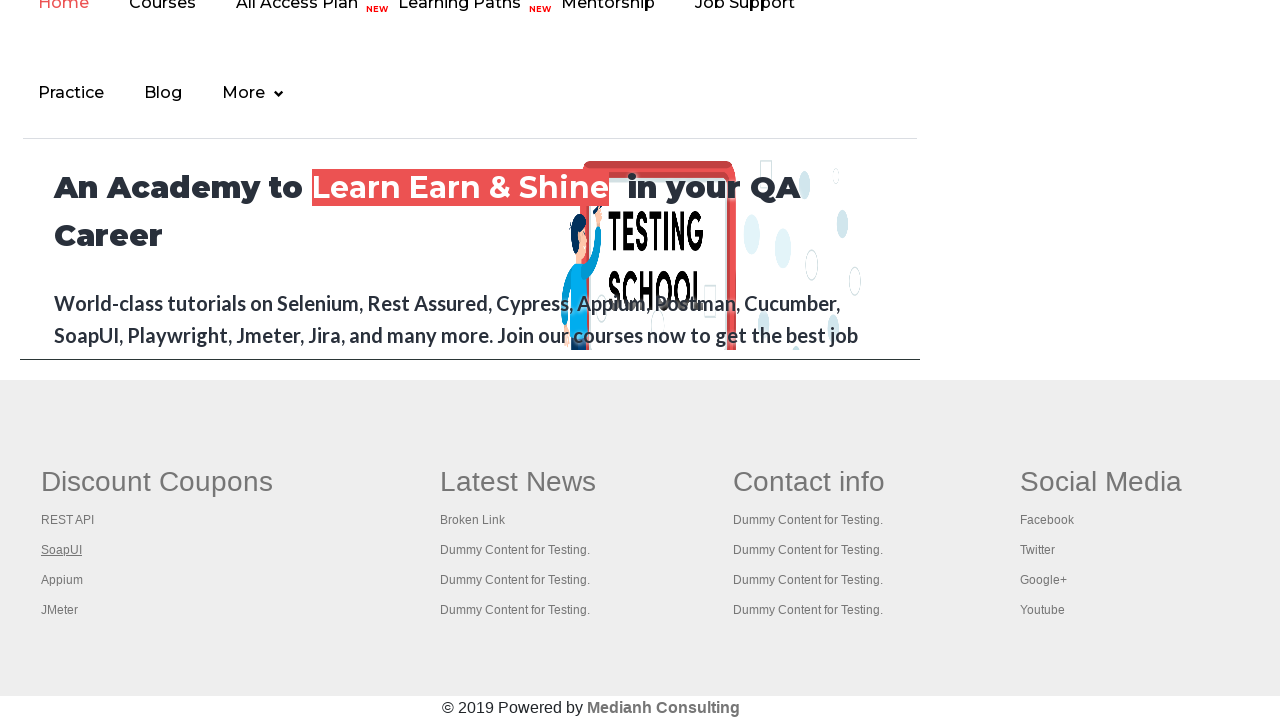

Waited 1 second before opening the next link
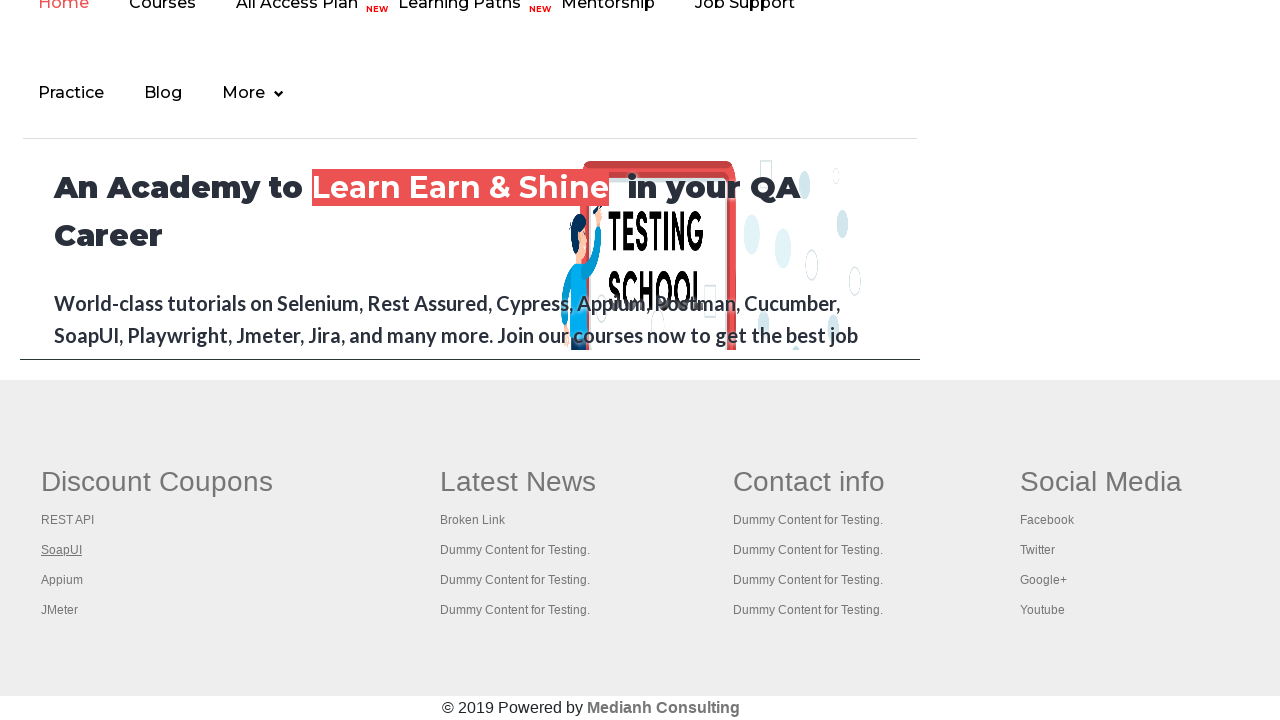

Opened a link in a new tab using Ctrl+Click at (62, 580) on xpath=//td[1]//ul[1] >> a >> nth=3
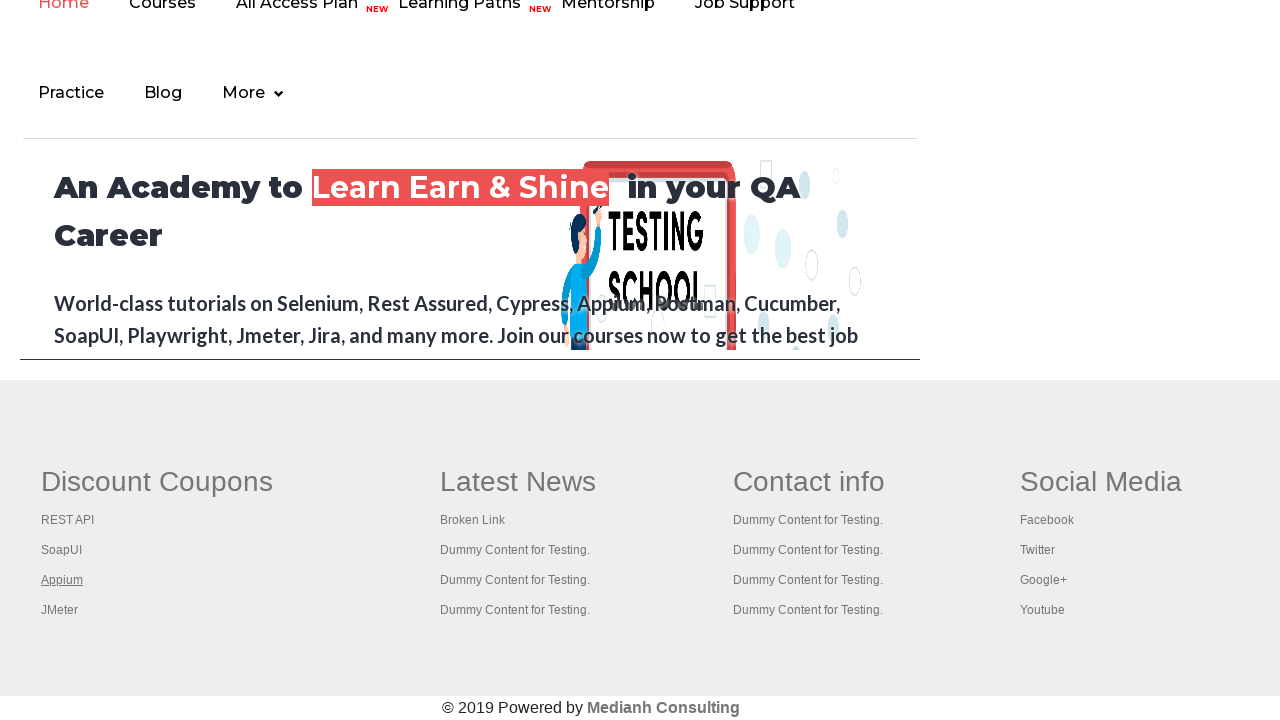

Waited 1 second before opening the next link
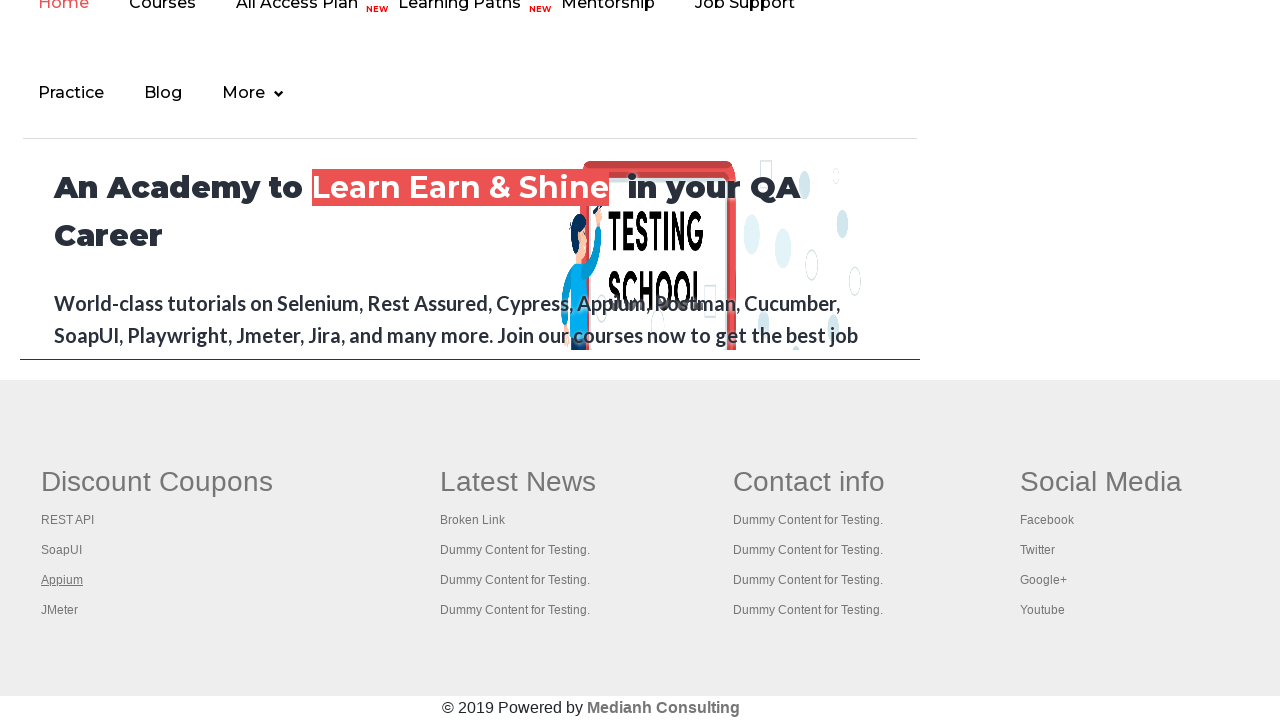

Opened a link in a new tab using Ctrl+Click at (60, 610) on xpath=//td[1]//ul[1] >> a >> nth=4
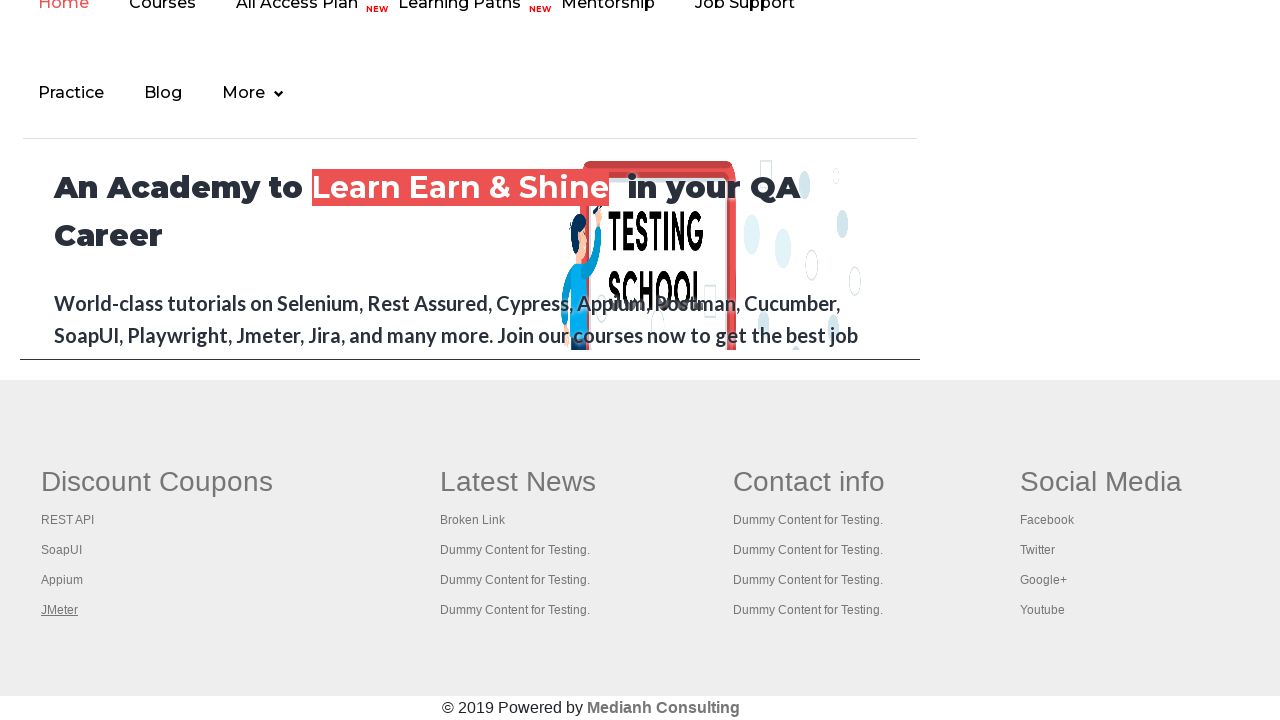

Waited 1 second before opening the next link
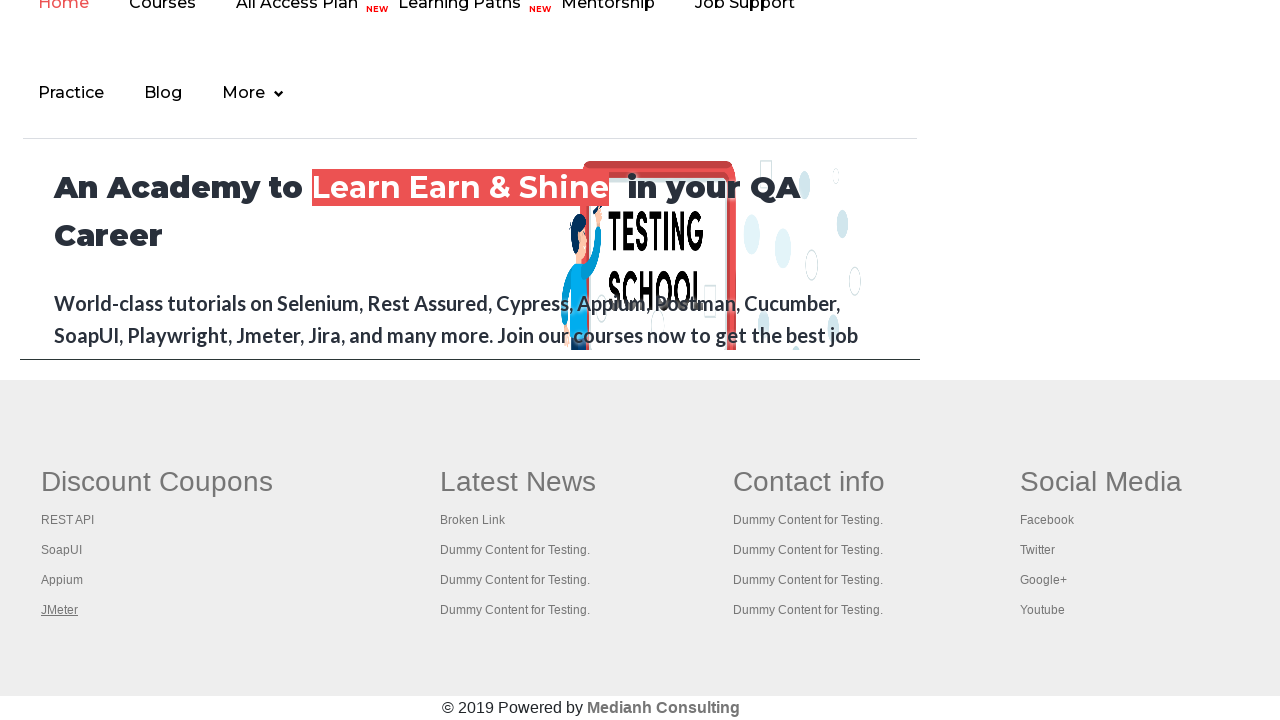

Retrieved all currently open pages/tabs
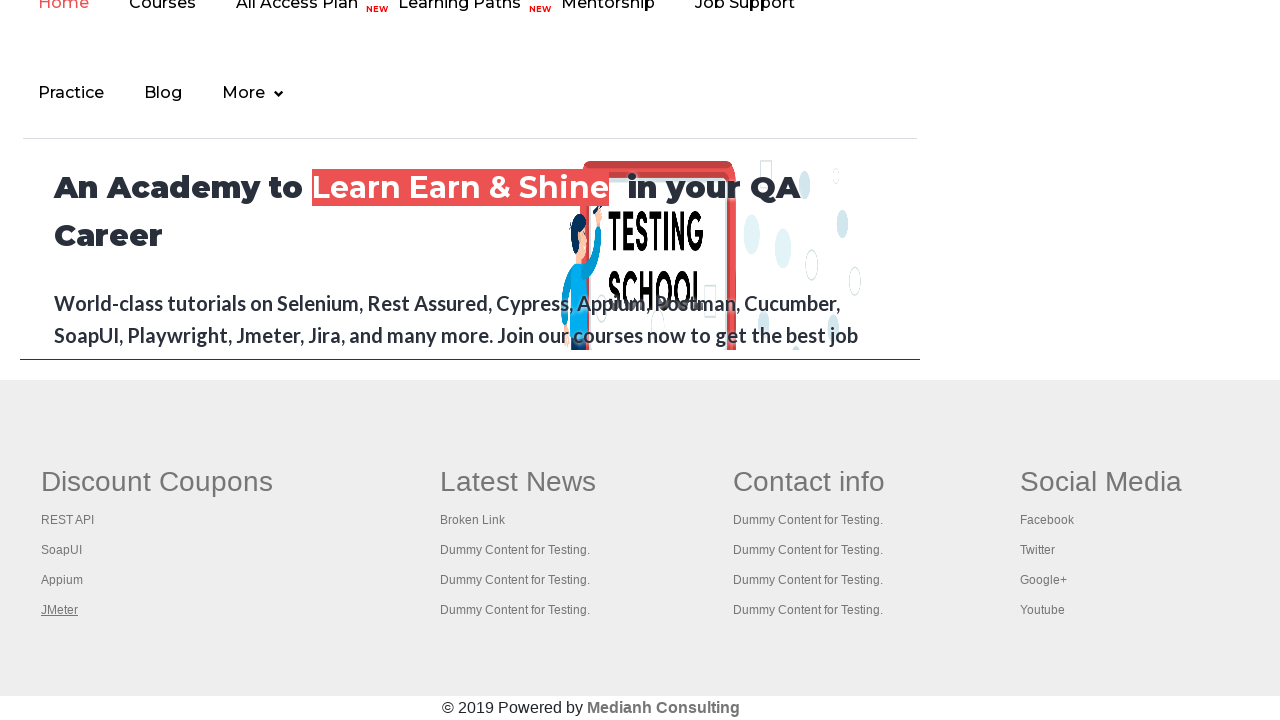

Brought tab to front: Practice Page
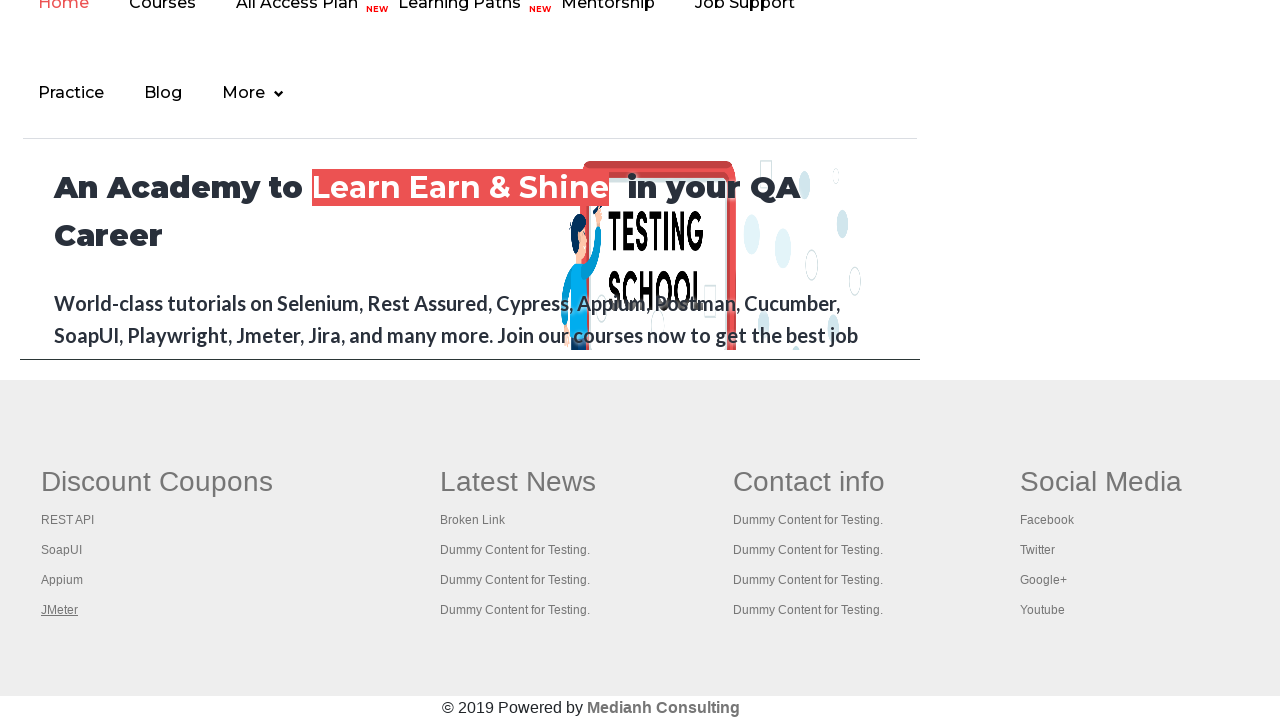

Brought tab to front: Practice Page
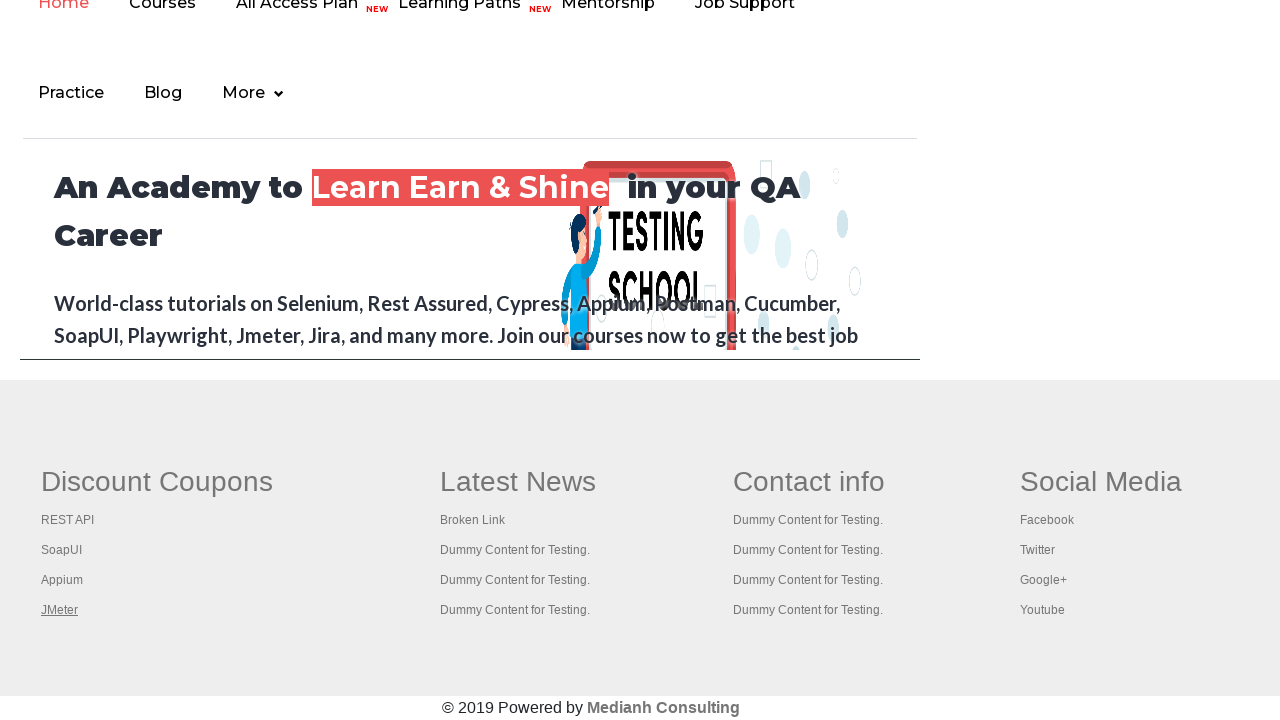

Brought tab to front: REST API Tutorial
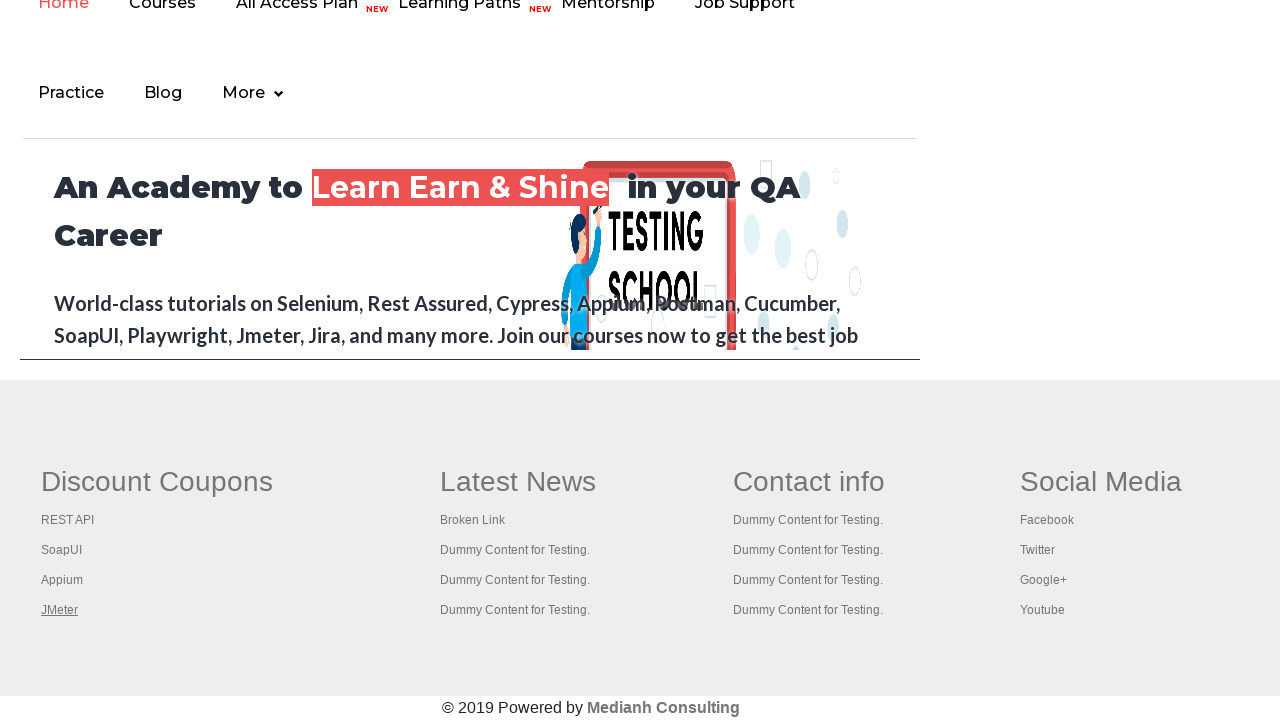

Brought tab to front: The World’s Most Popular API Testing Tool | SoapUI
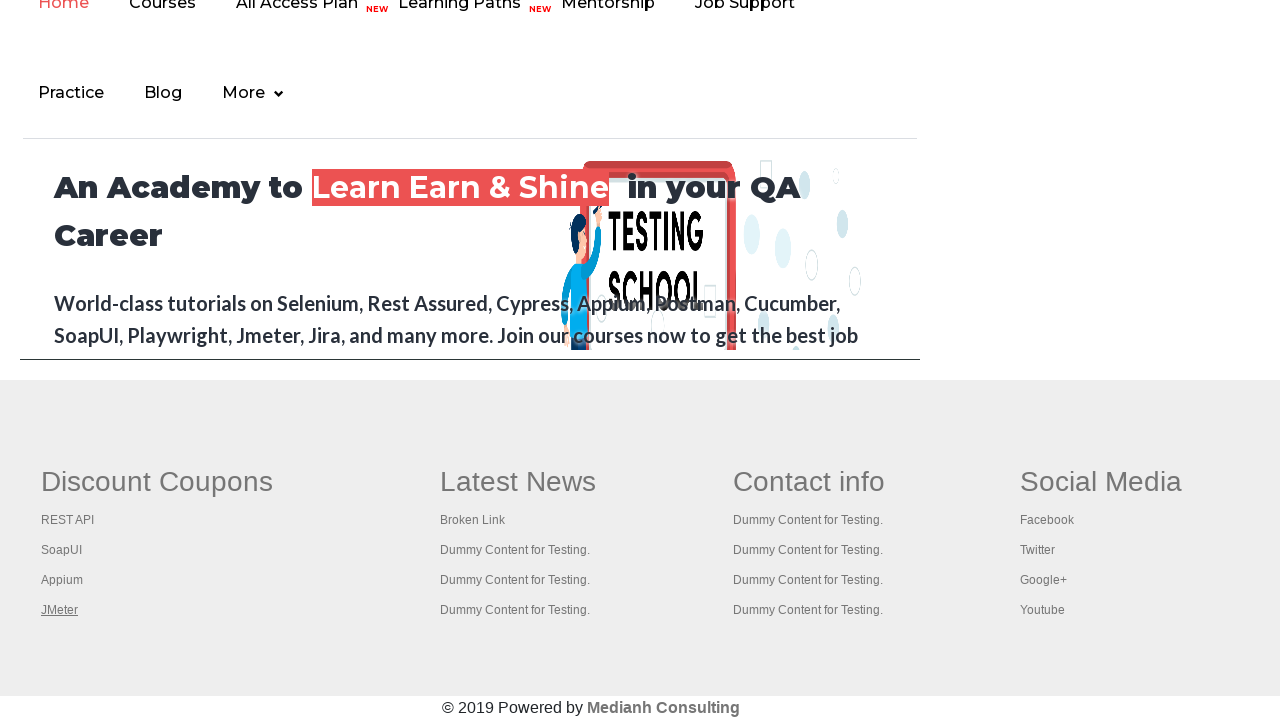

Brought tab to front: Appium tutorial for Mobile Apps testing | RahulShetty Academy | Rahul
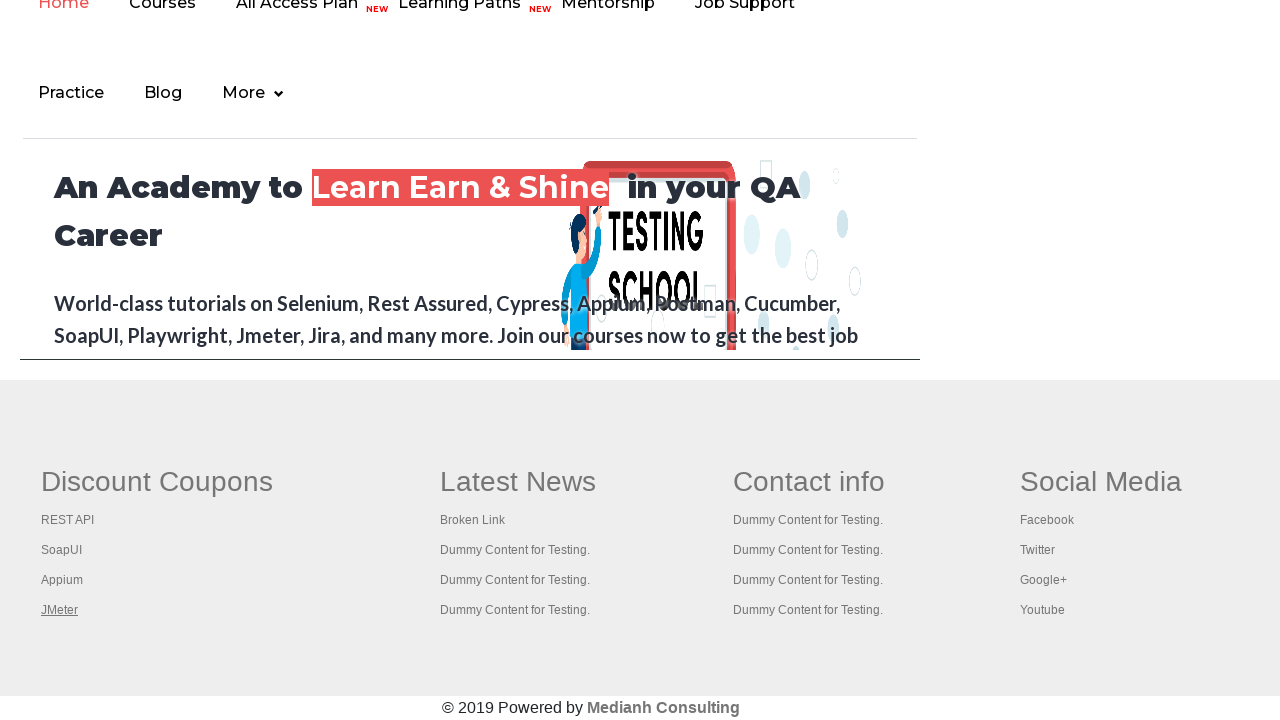

Brought tab to front: Apache JMeter - Apache JMeter™
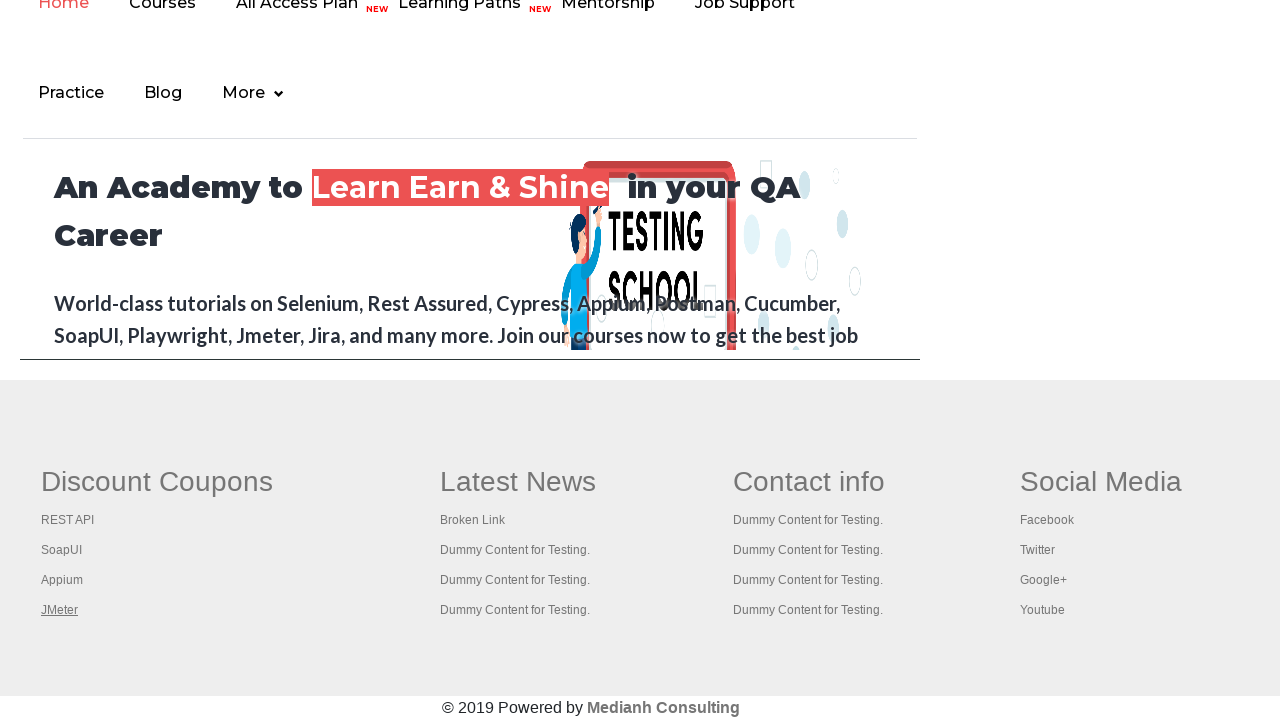

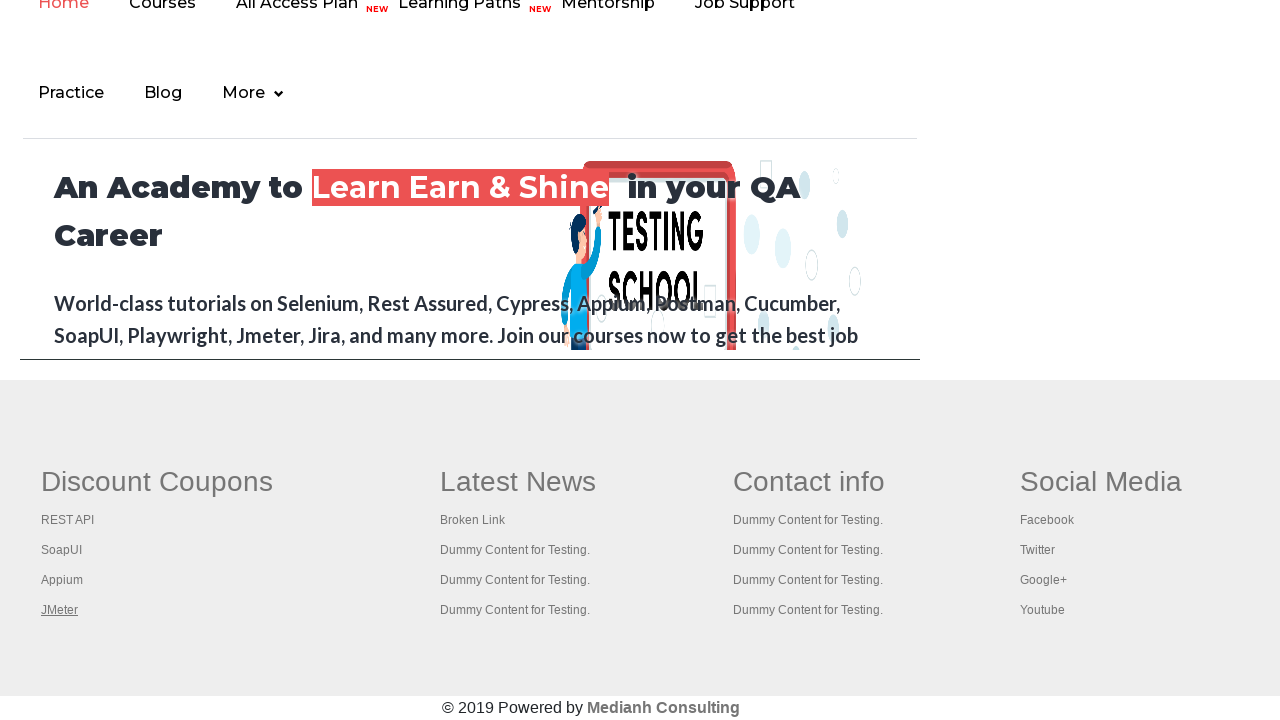